Navigates to the KTM Duke bike page on Bikewale website and waits for the page to load.

Starting URL: https://www.bikewale.com/ktm-bikes/duke/

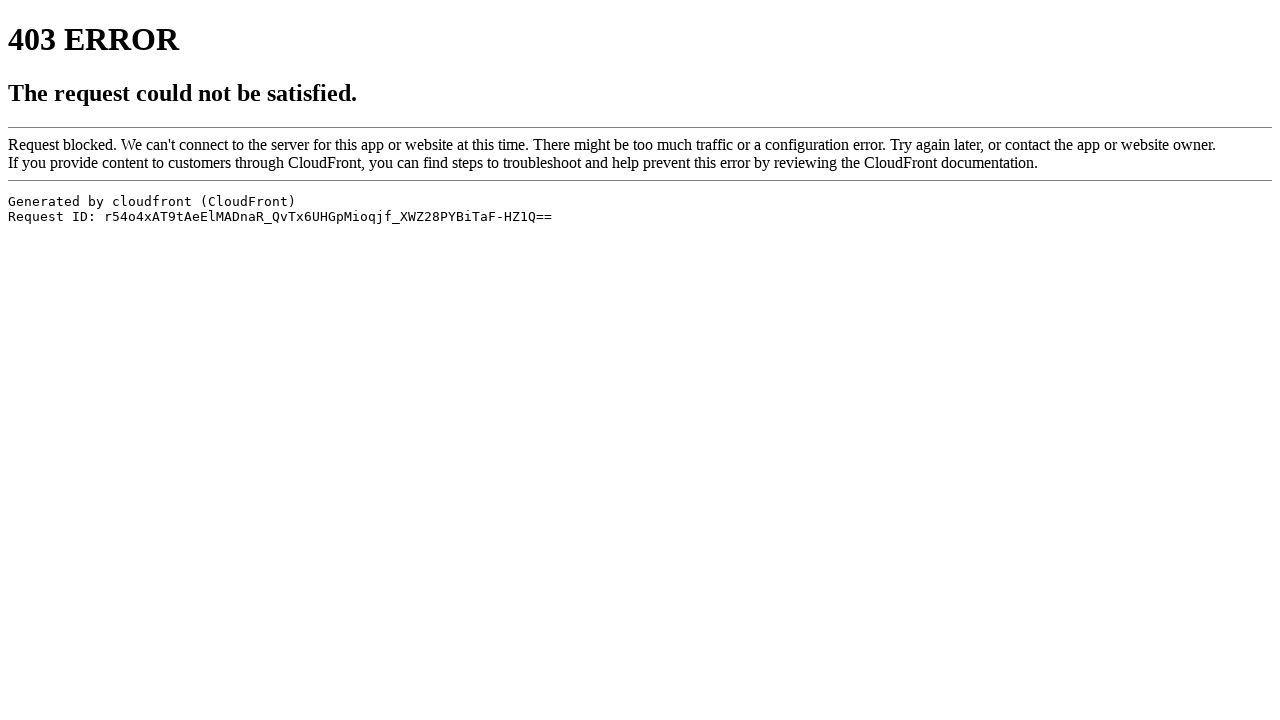

Navigated to KTM Duke bike page on Bikewale website
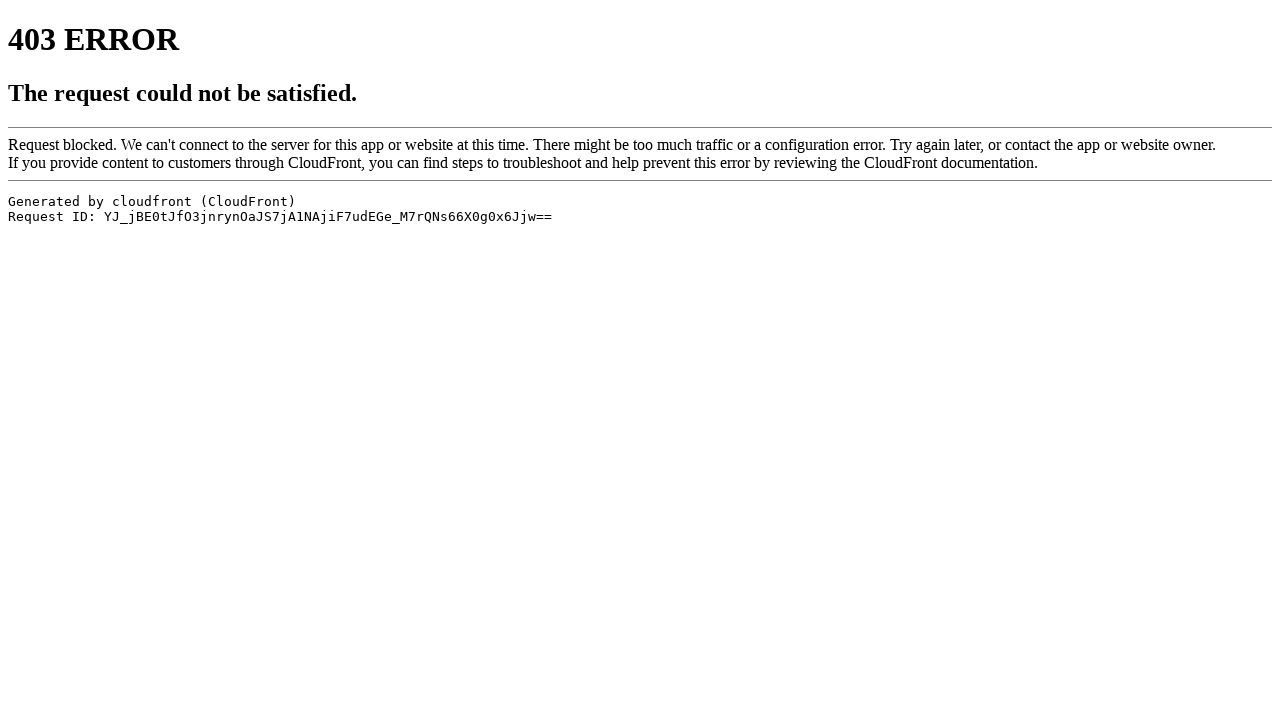

Page DOM content loaded
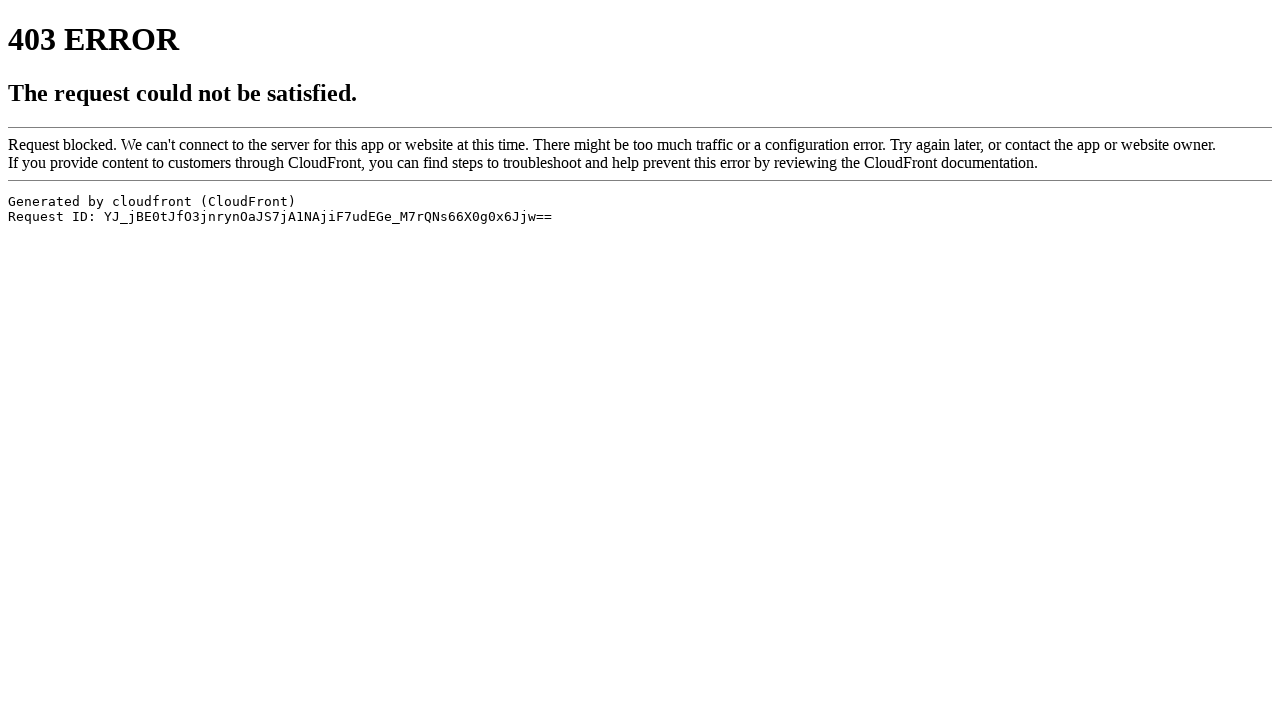

Main content became visible
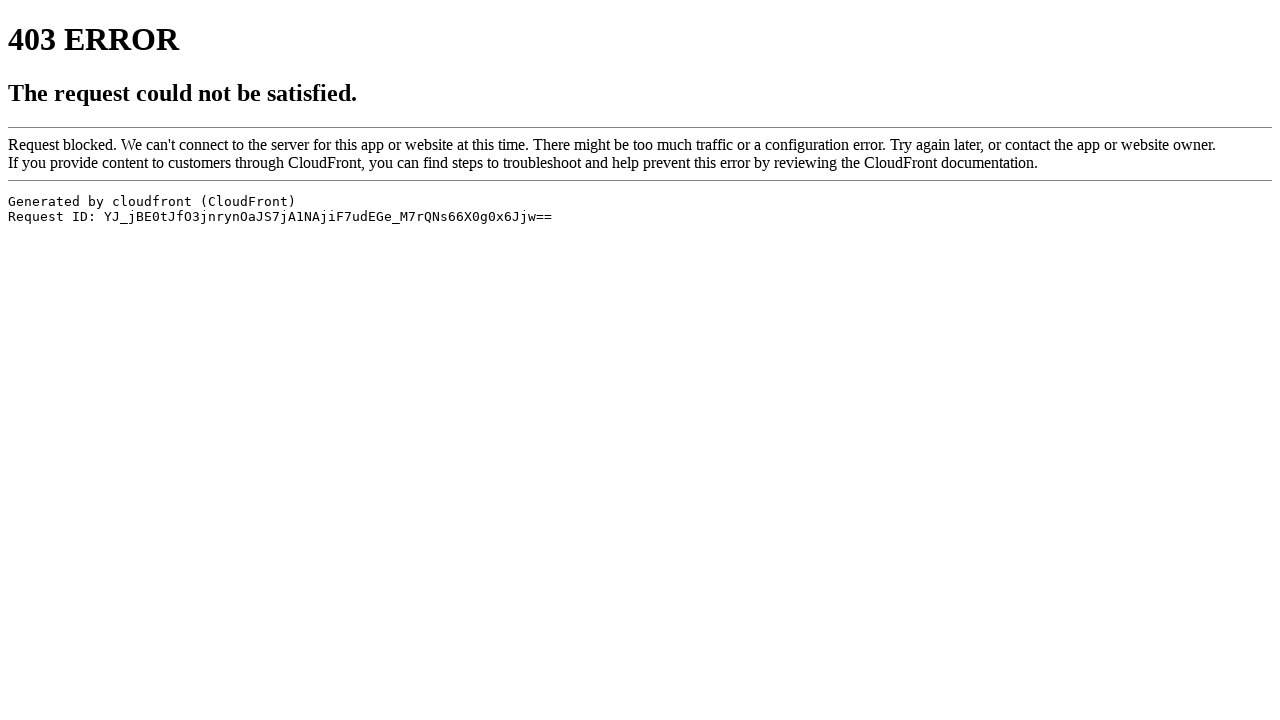

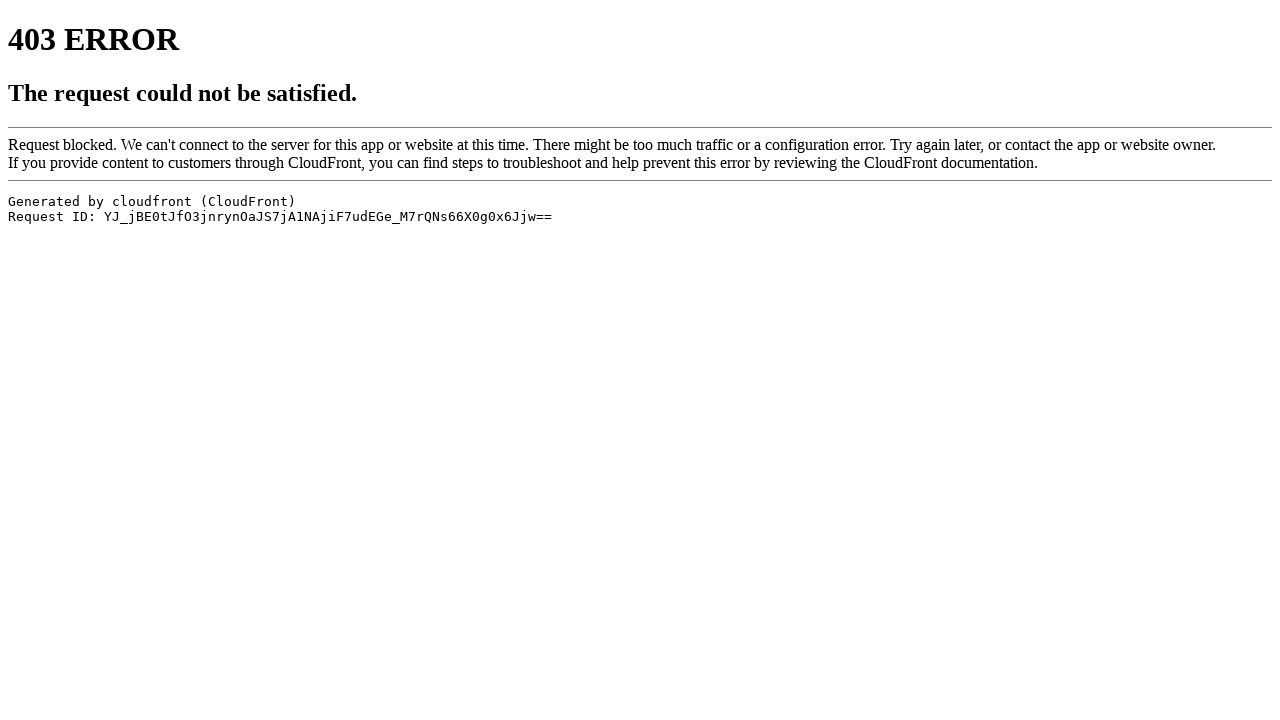